Tests clicking a button with a dynamic ID on the UI Testing Playground website to verify the button can be located using CSS class selectors.

Starting URL: http://uitestingplayground.com/dynamicid

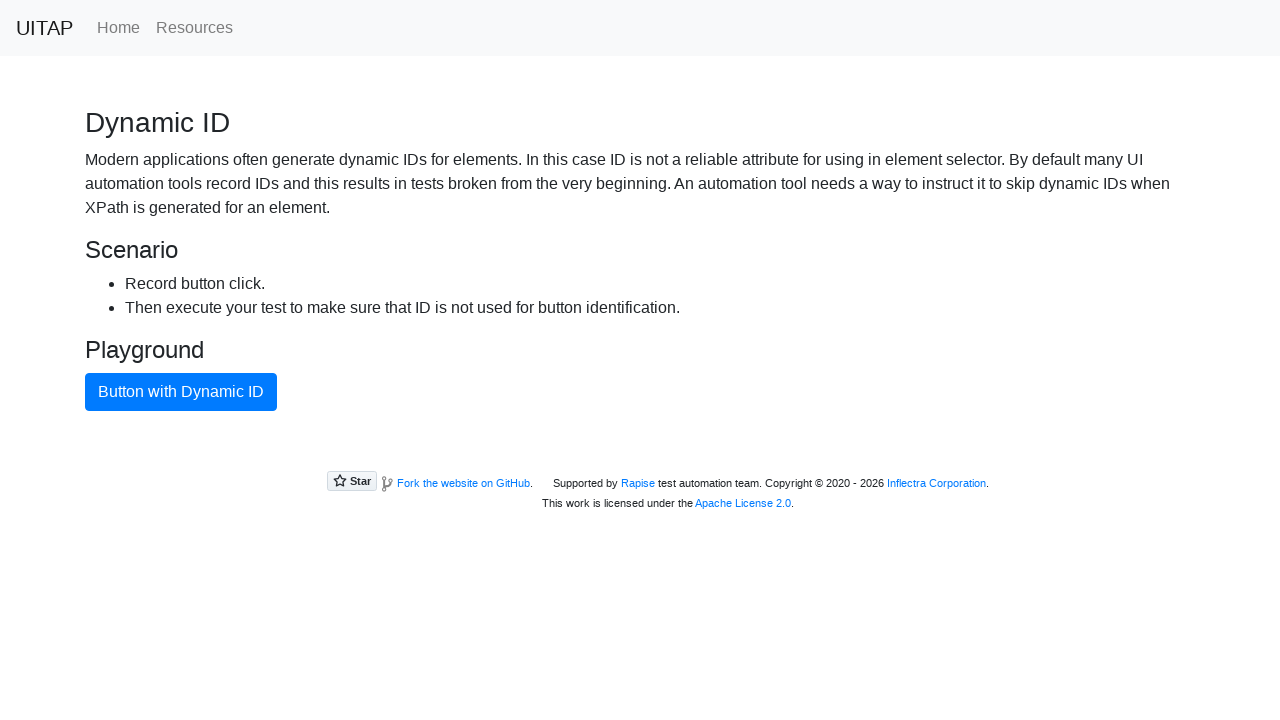

Button with dynamic ID became visible
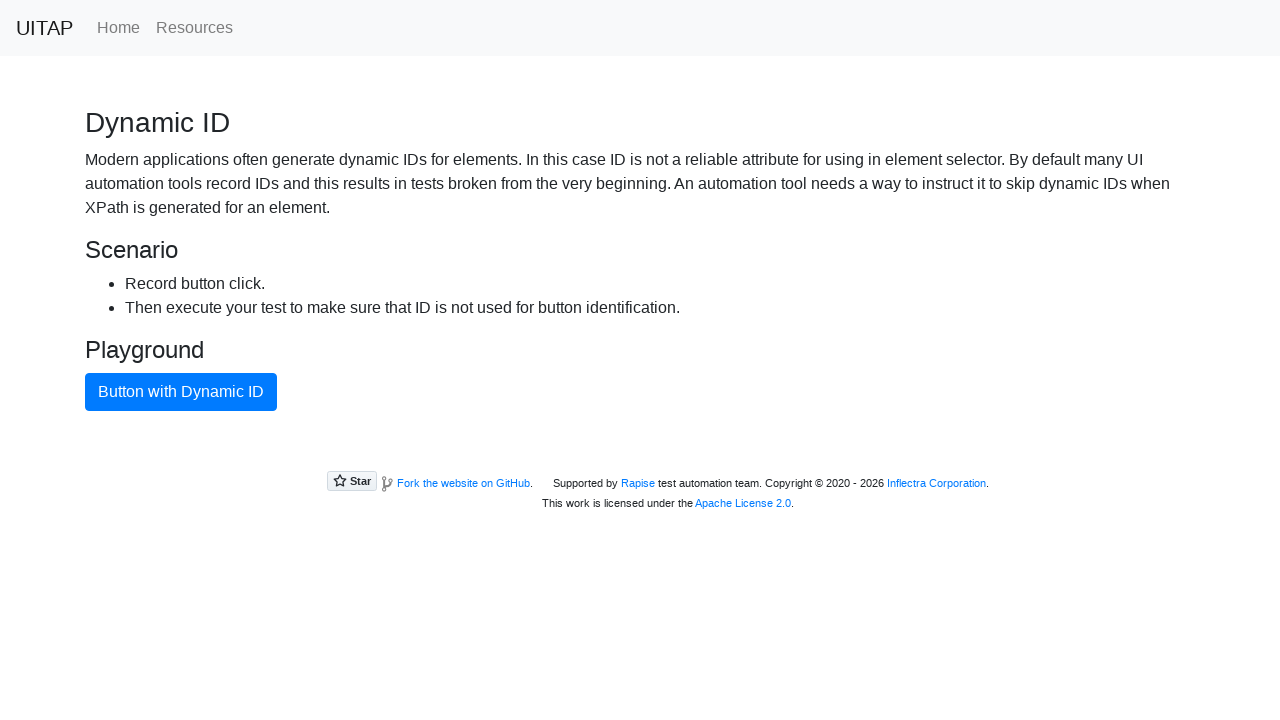

Clicked button with dynamic ID using CSS class selector at (181, 392) on .btn.btn-primary
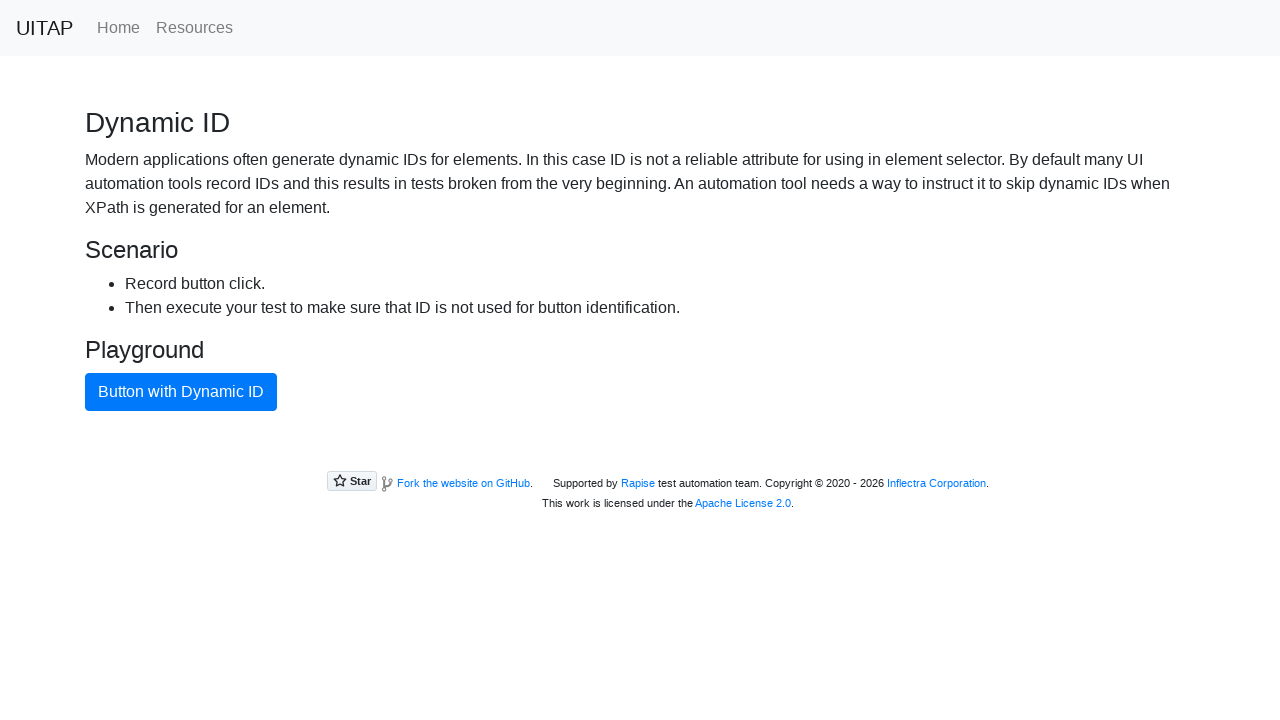

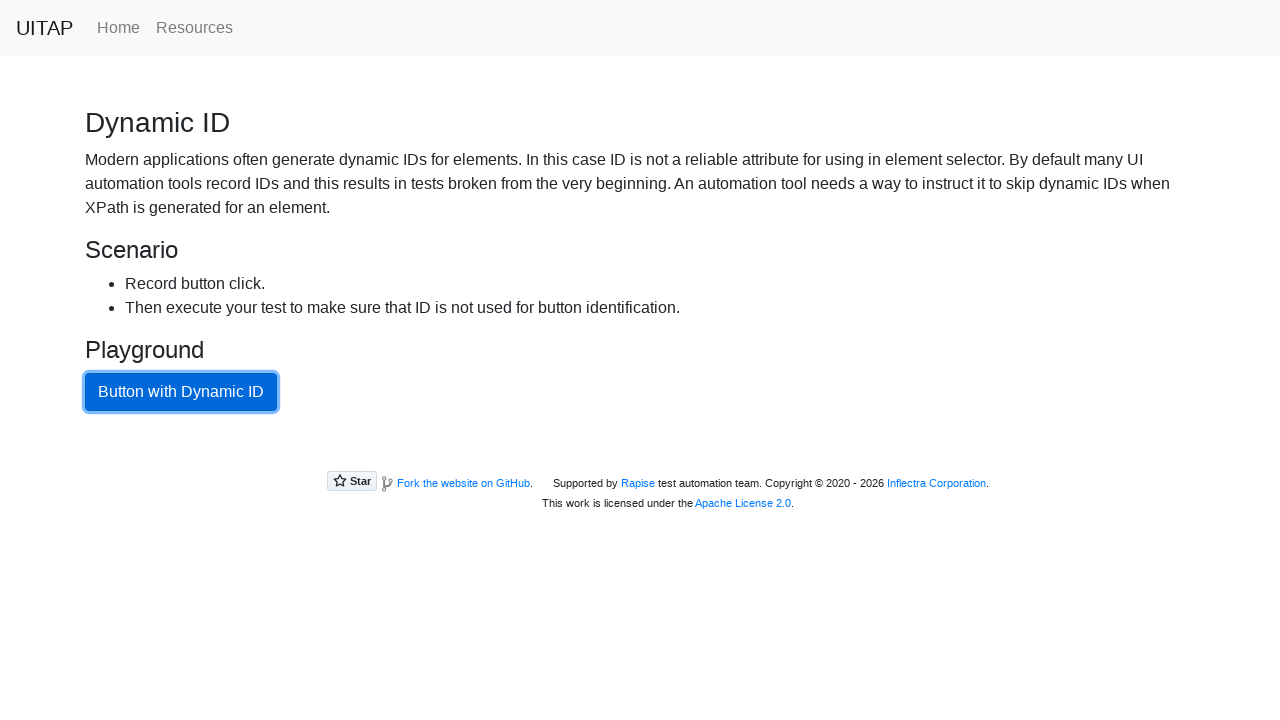